Tests interaction with a date picker on a practice form by scrolling to the date of birth field and clicking to open the date picker widget

Starting URL: https://demoqa.com/automation-practice-form/

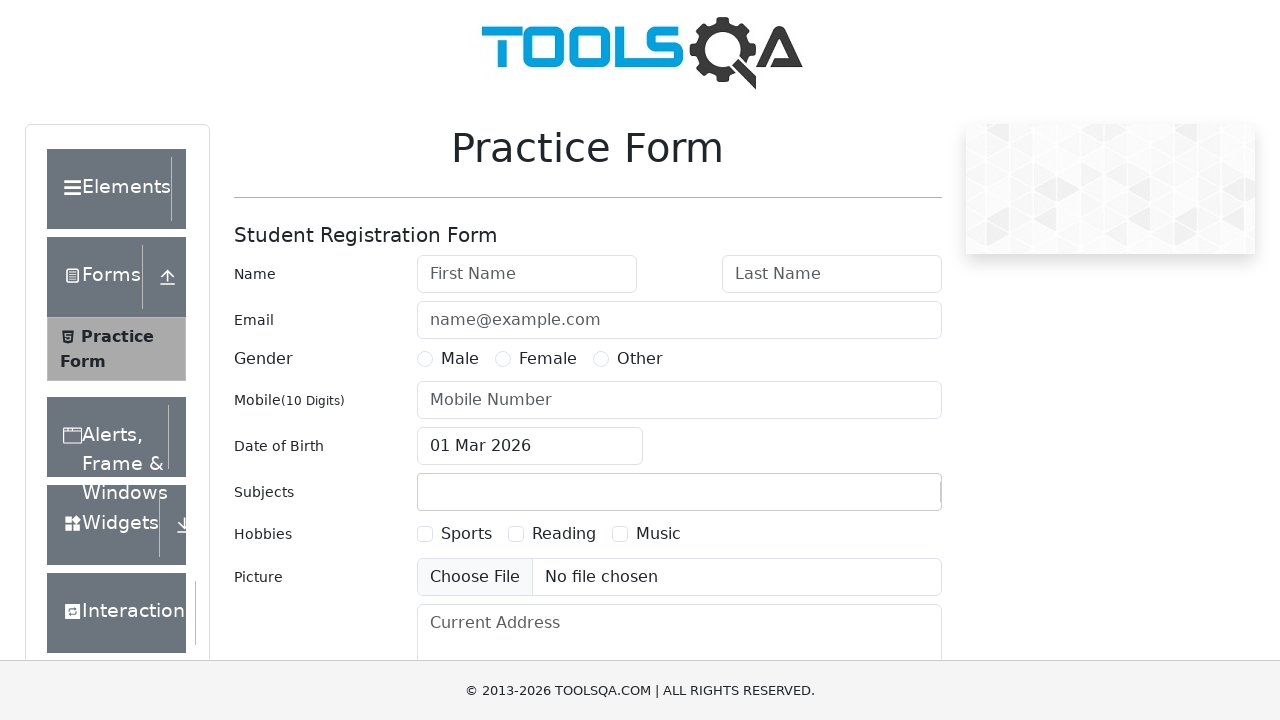

Waited for date of birth input field to be visible
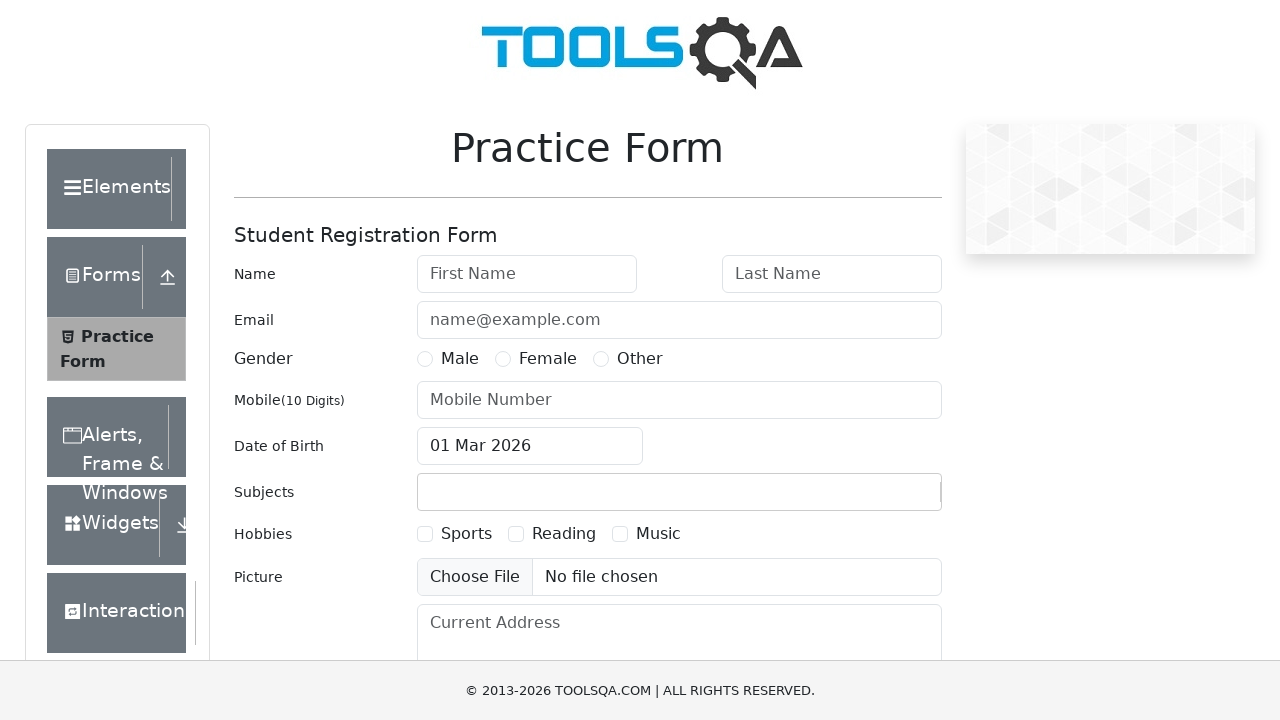

Scrolled to date of birth input field
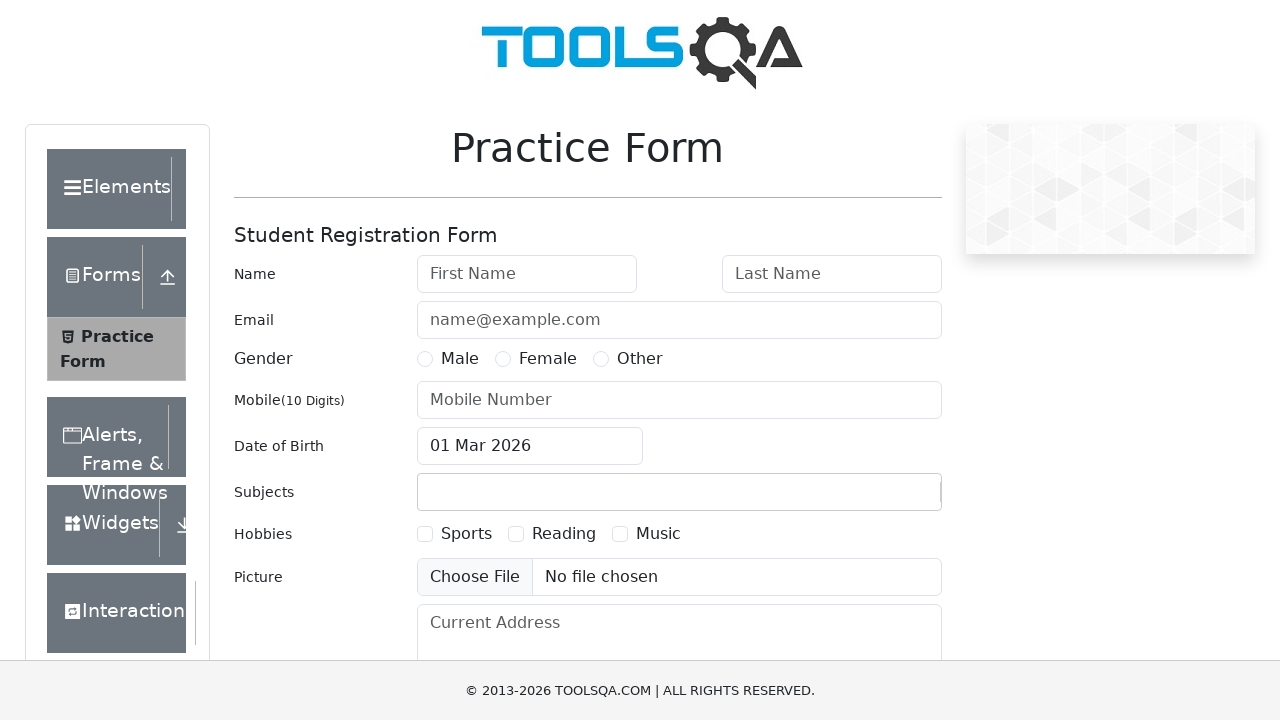

Clicked date of birth input to open date picker widget at (530, 446) on #dateOfBirthInput
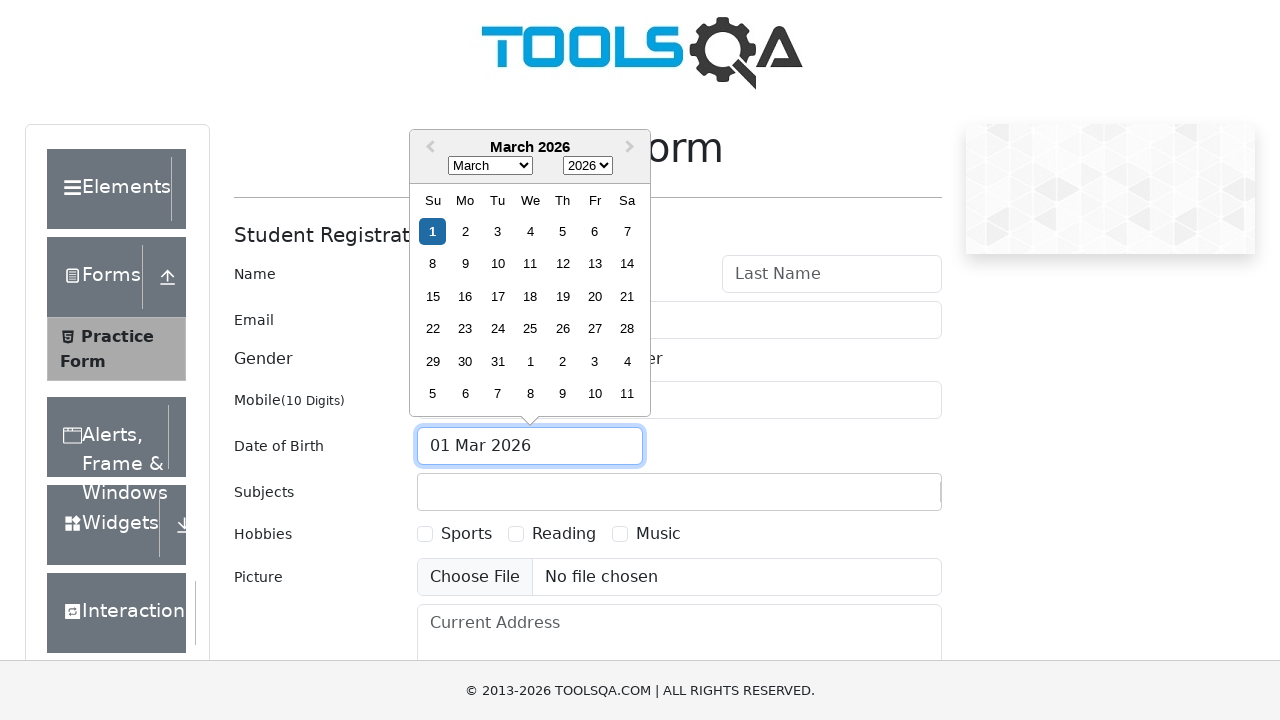

Date picker dropdown widget appeared and loaded
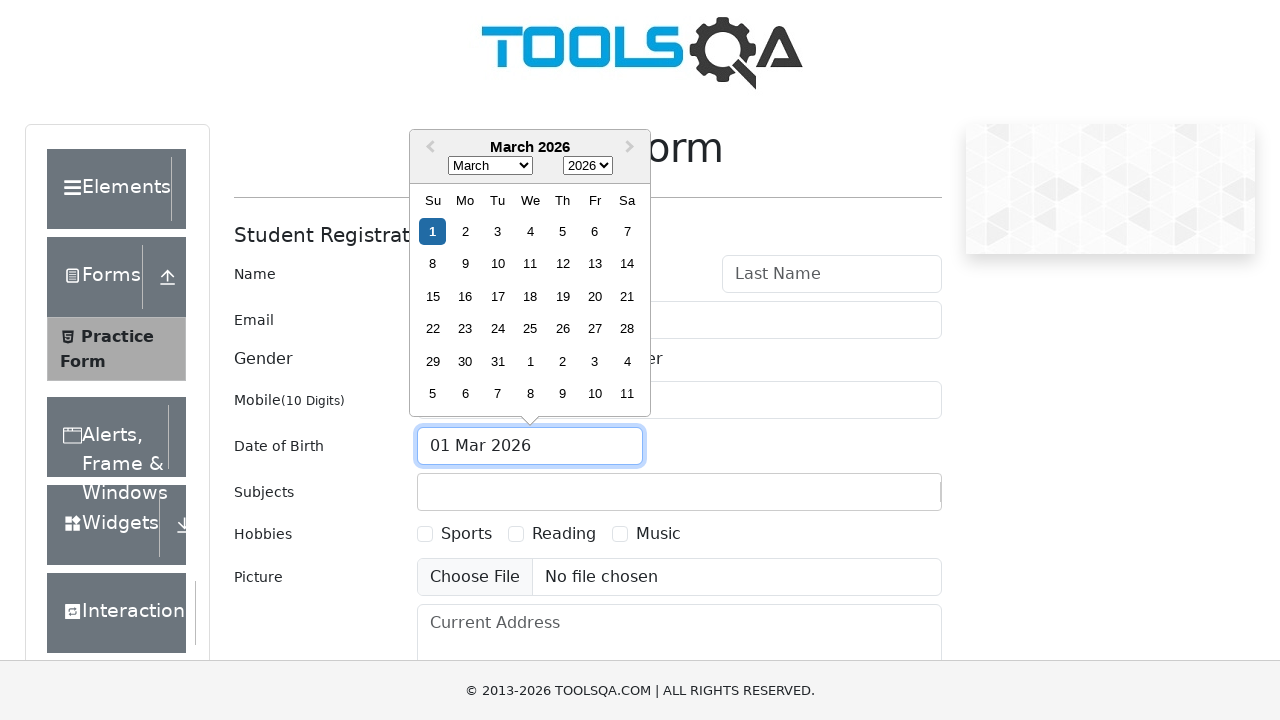

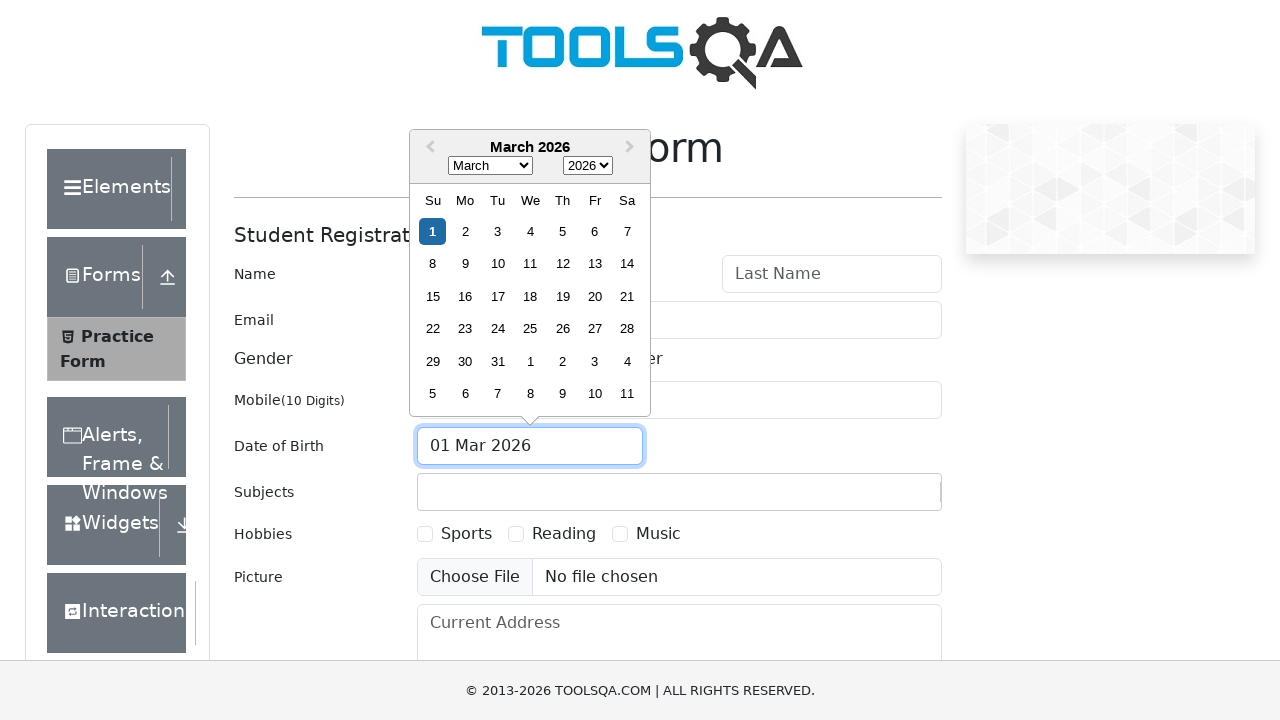